Tests search functionality on an OpenCart site by filling the search box with a query and clicking the search button

Starting URL: https://naveenautomationlabs.com/opencart/

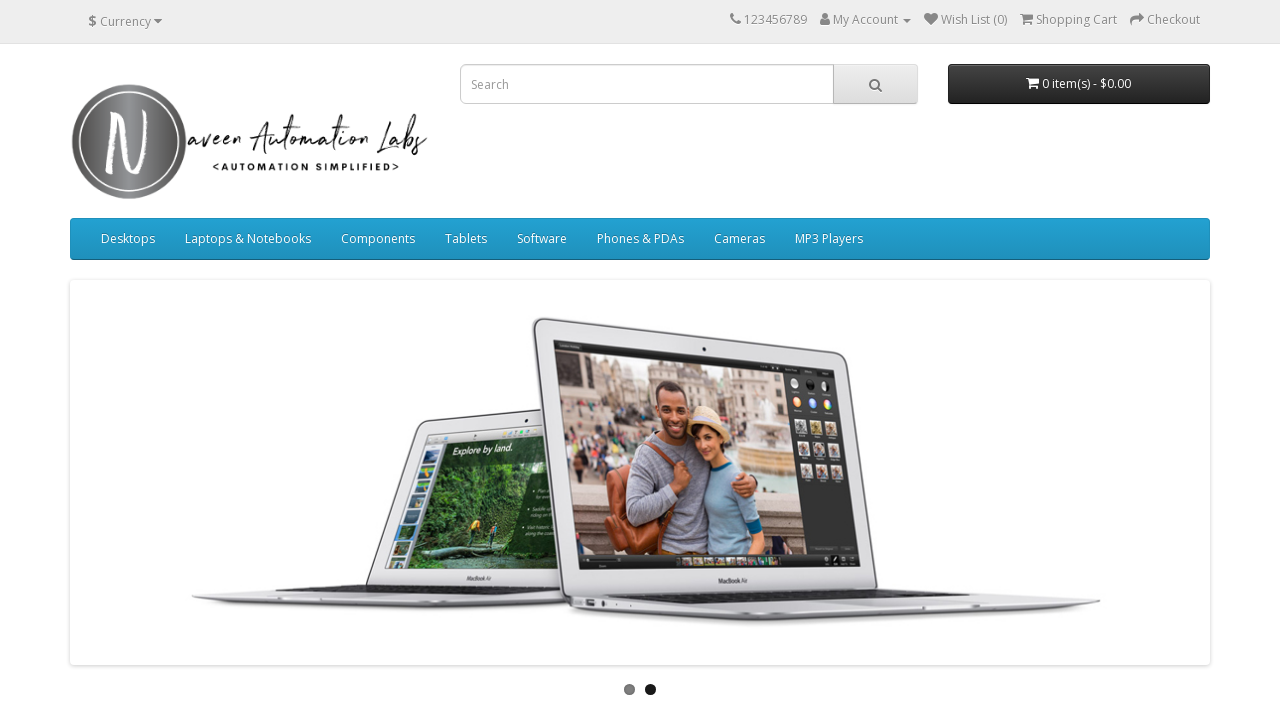

Filled search box with 'laptop' on internal:attr=[placeholder="Search"i]
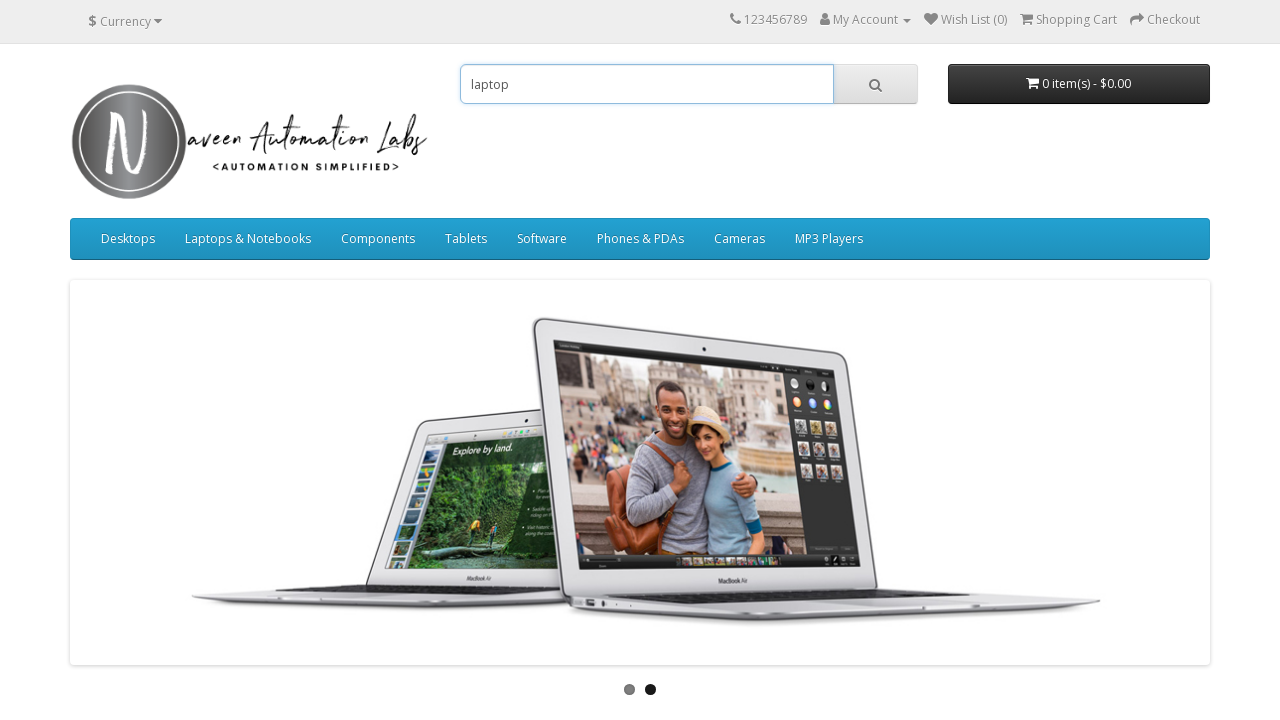

Clicked search button to perform search at (876, 84) on .input-group-btn
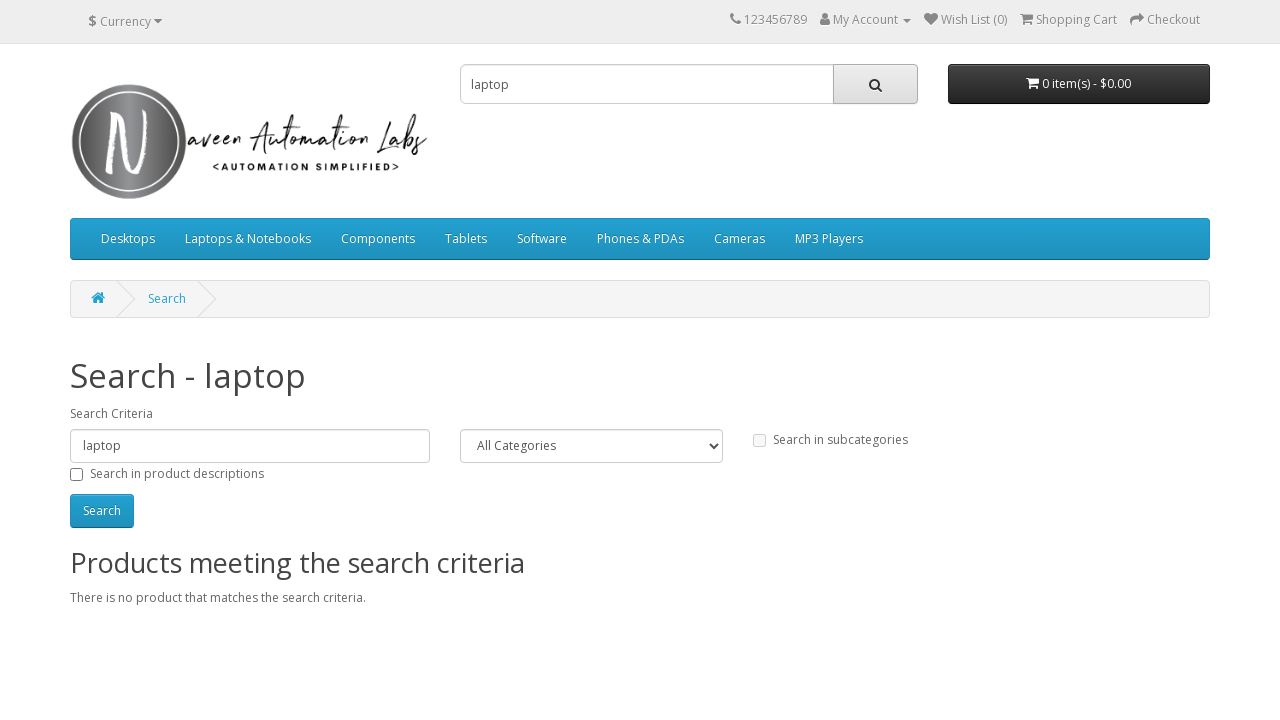

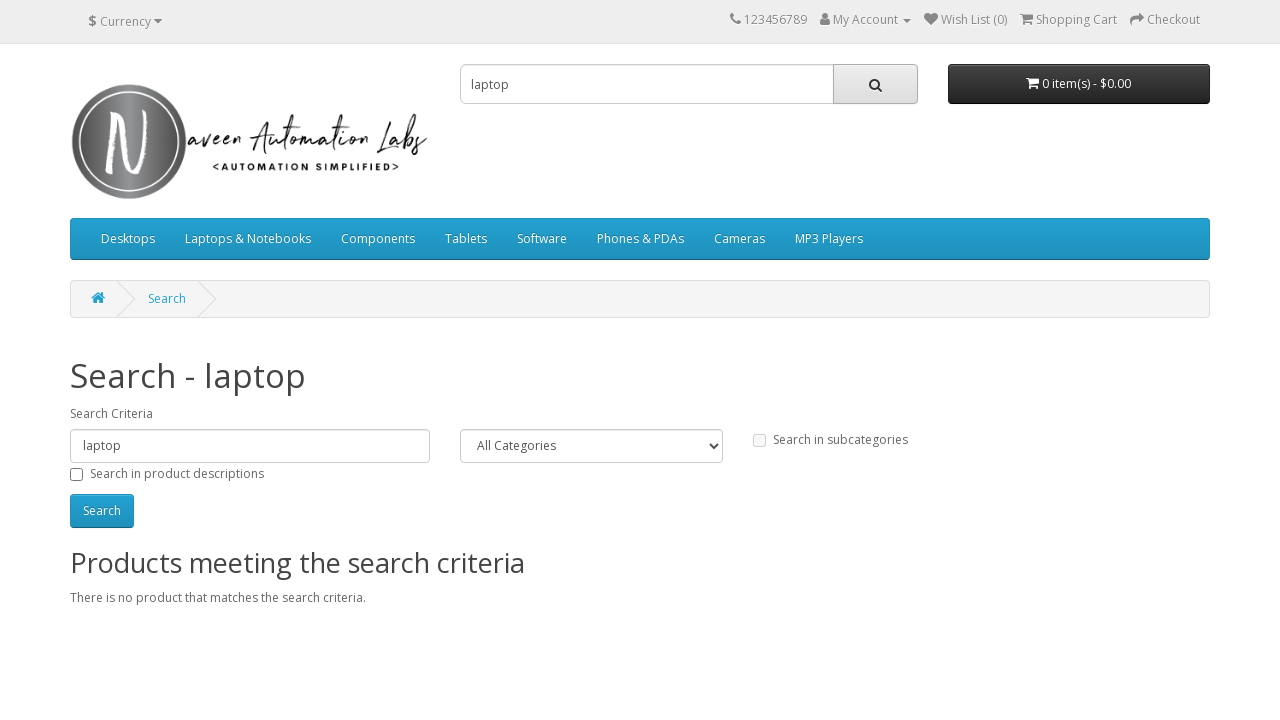